Navigates to the terrains (land plots) category page on CoinAfrique Senegal and verifies that property listings are displayed with their details.

Starting URL: https://sn.coinafrique.com/categorie/terrains?page=1.html

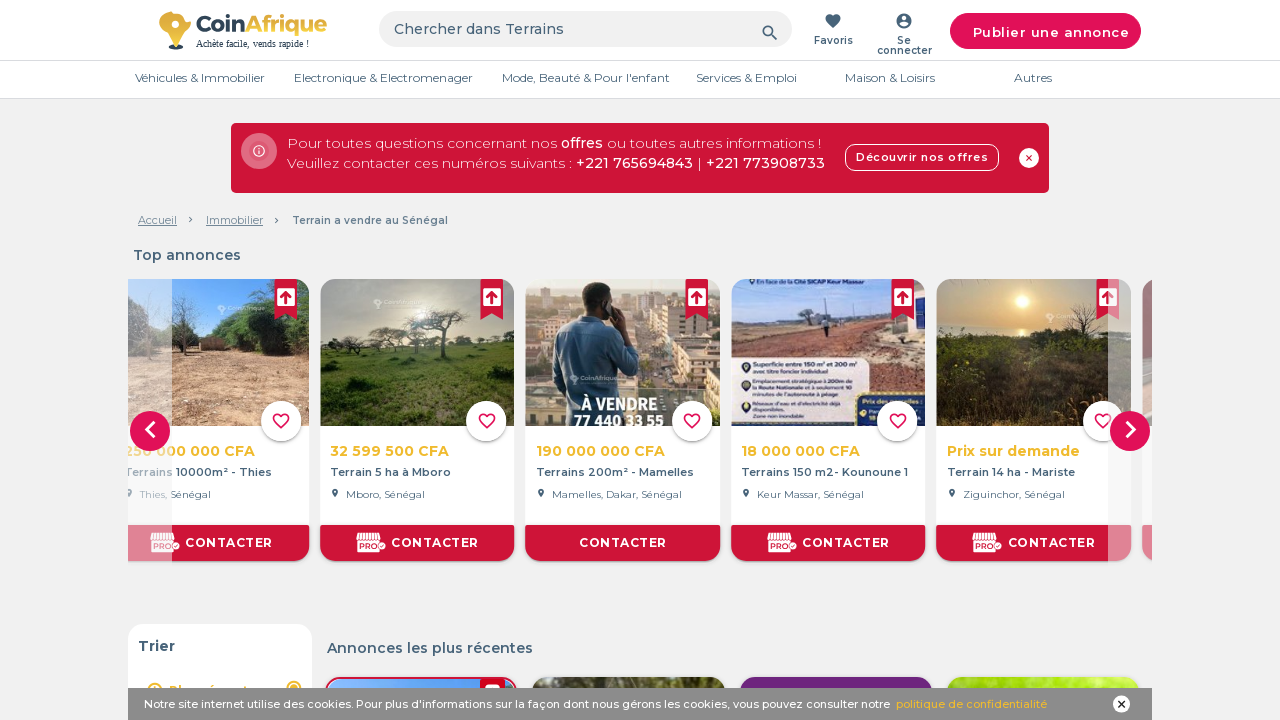

Terrain listing containers loaded on the page
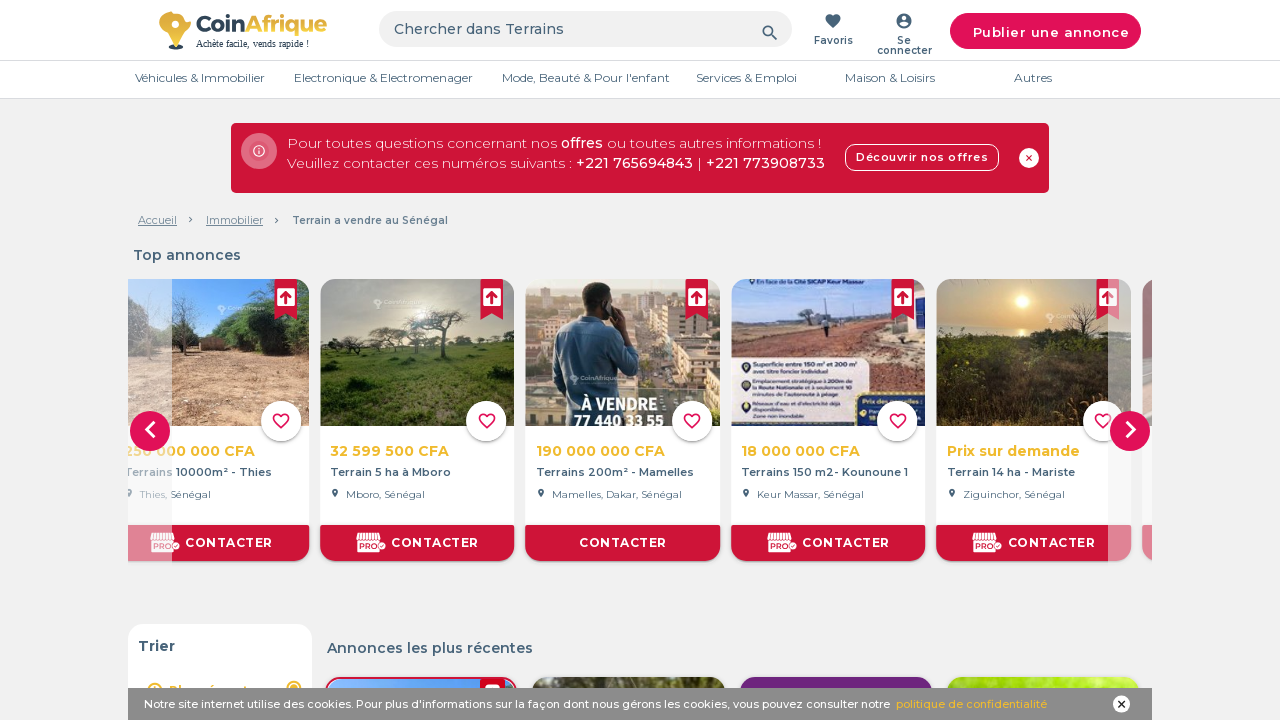

Property card descriptions are visible
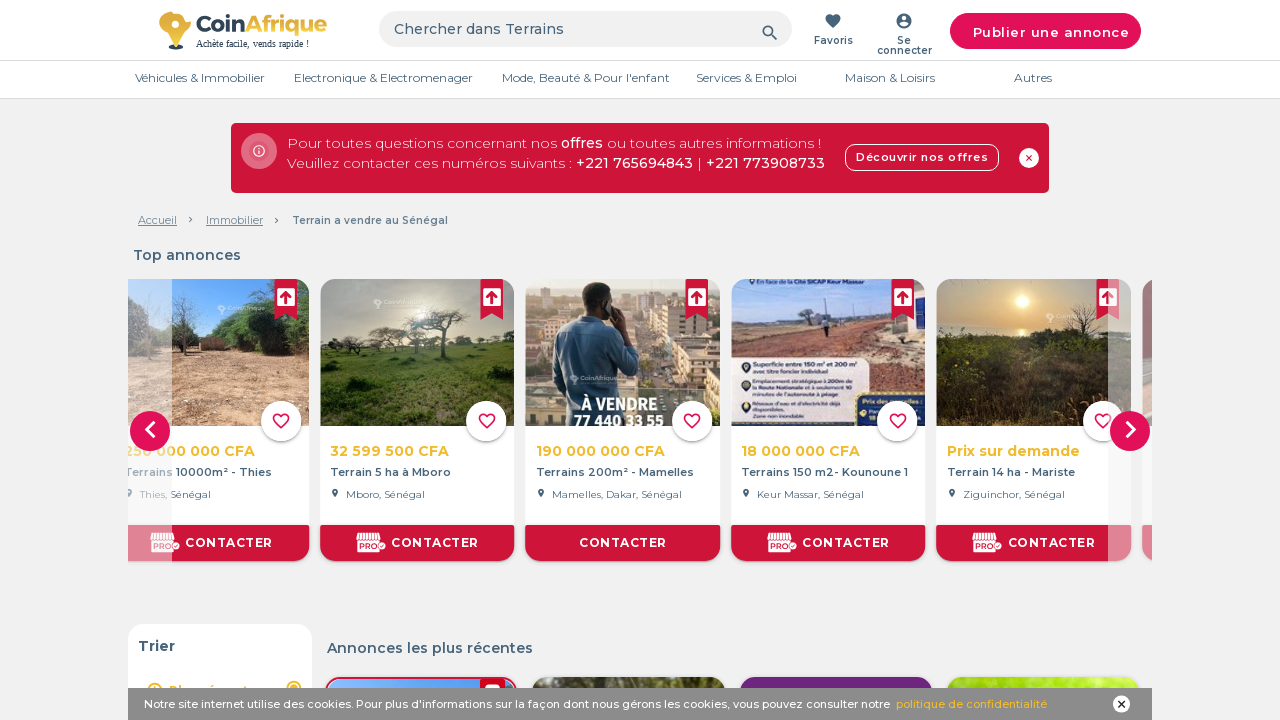

Property card prices are visible
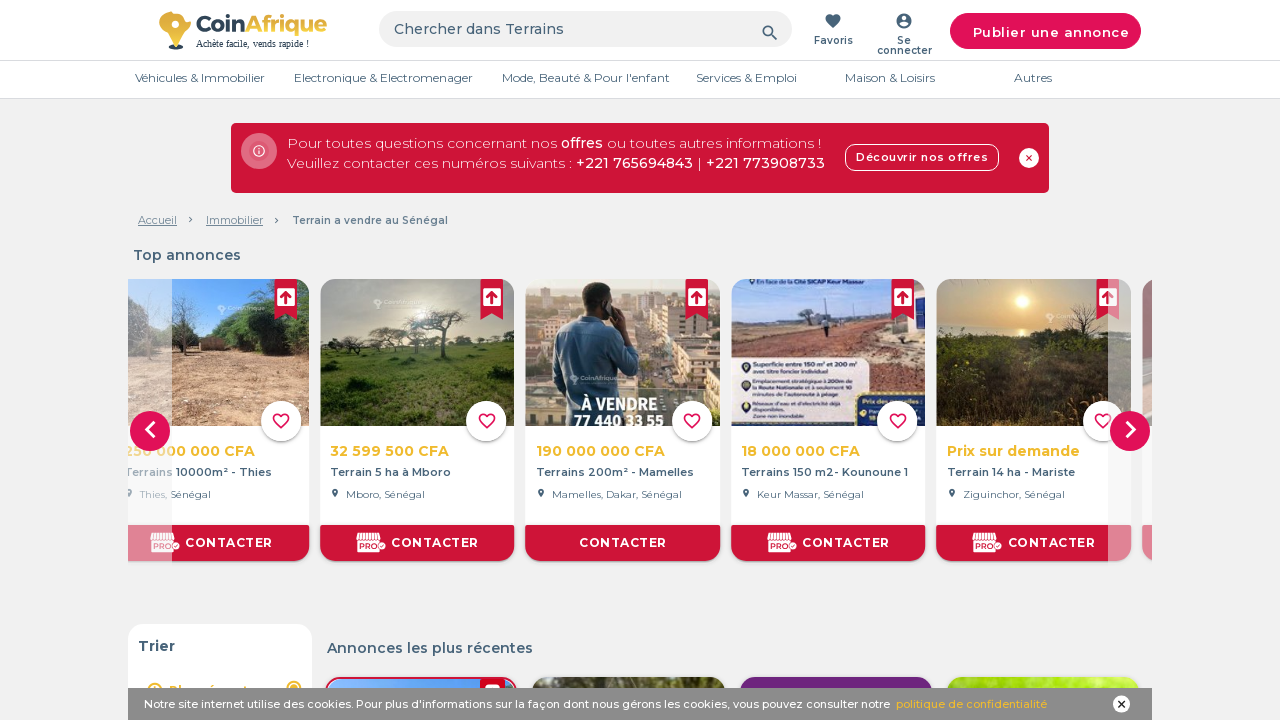

Property card locations are visible
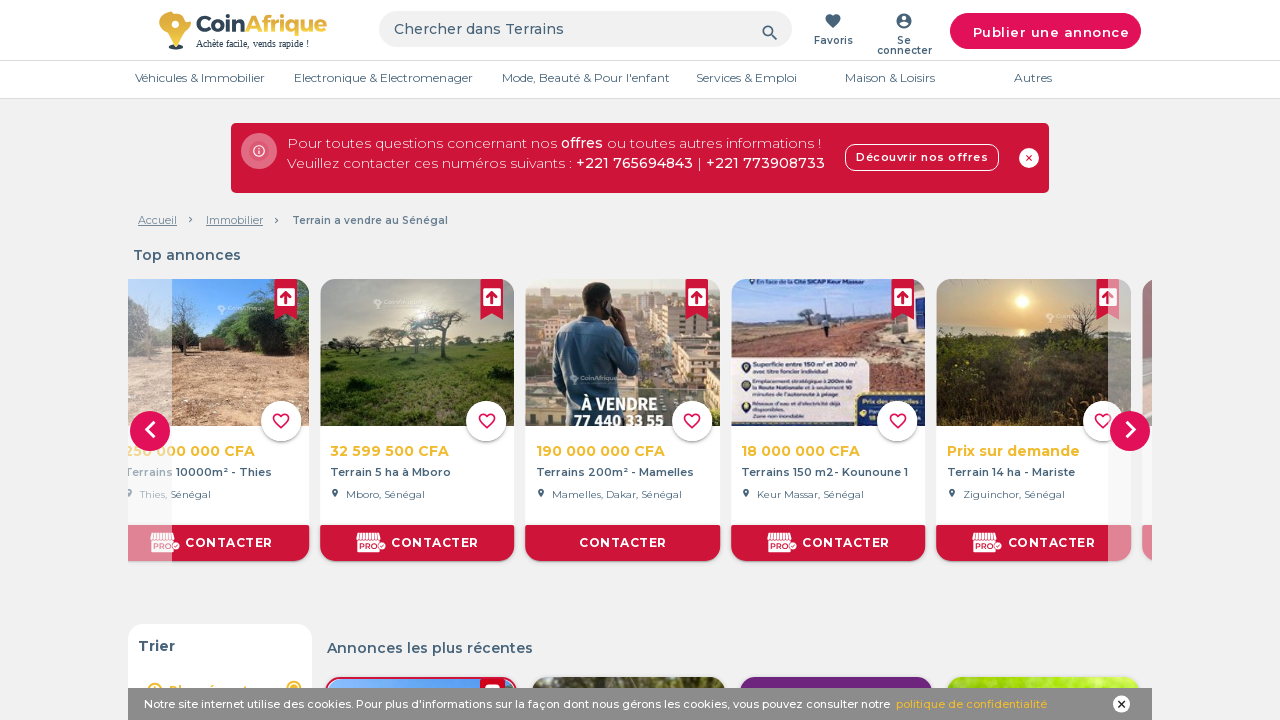

Property card images are visible
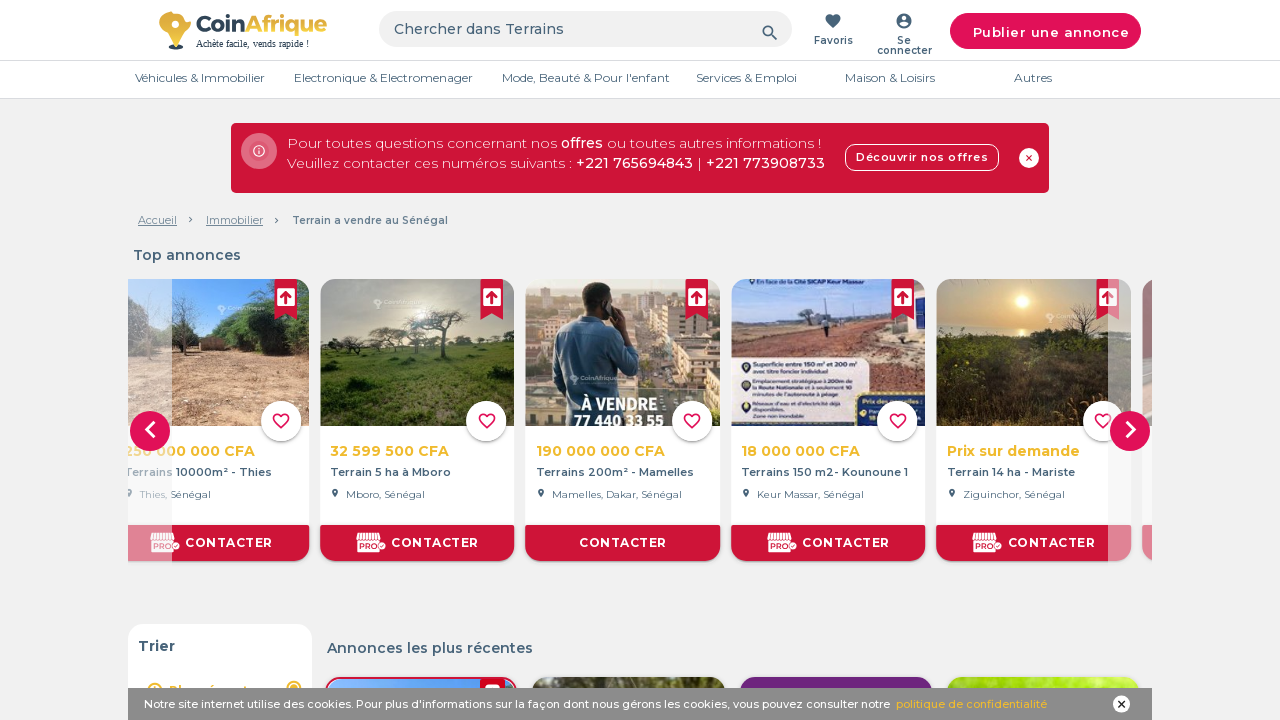

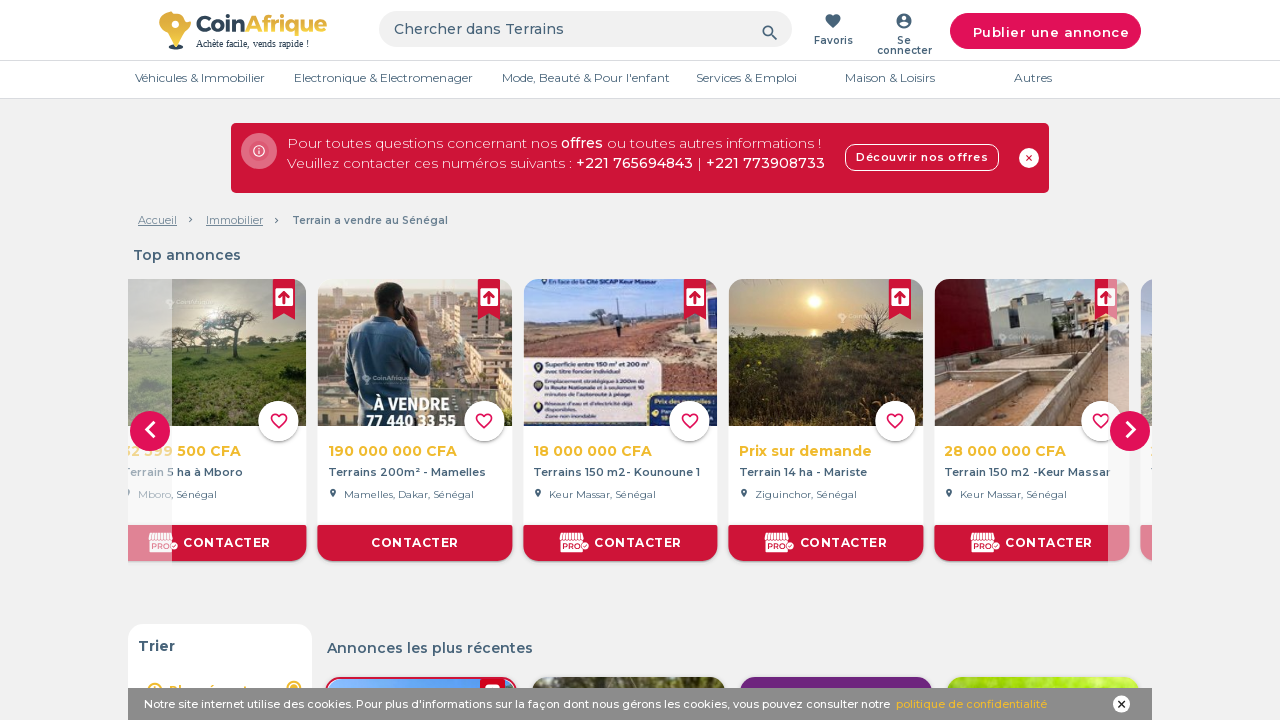